Tests a slow calculator web application by setting a delay value and performing a calculation by clicking number and operator buttons

Starting URL: https://bonigarcia.dev/selenium-webdriver-java/slow-calculator.html

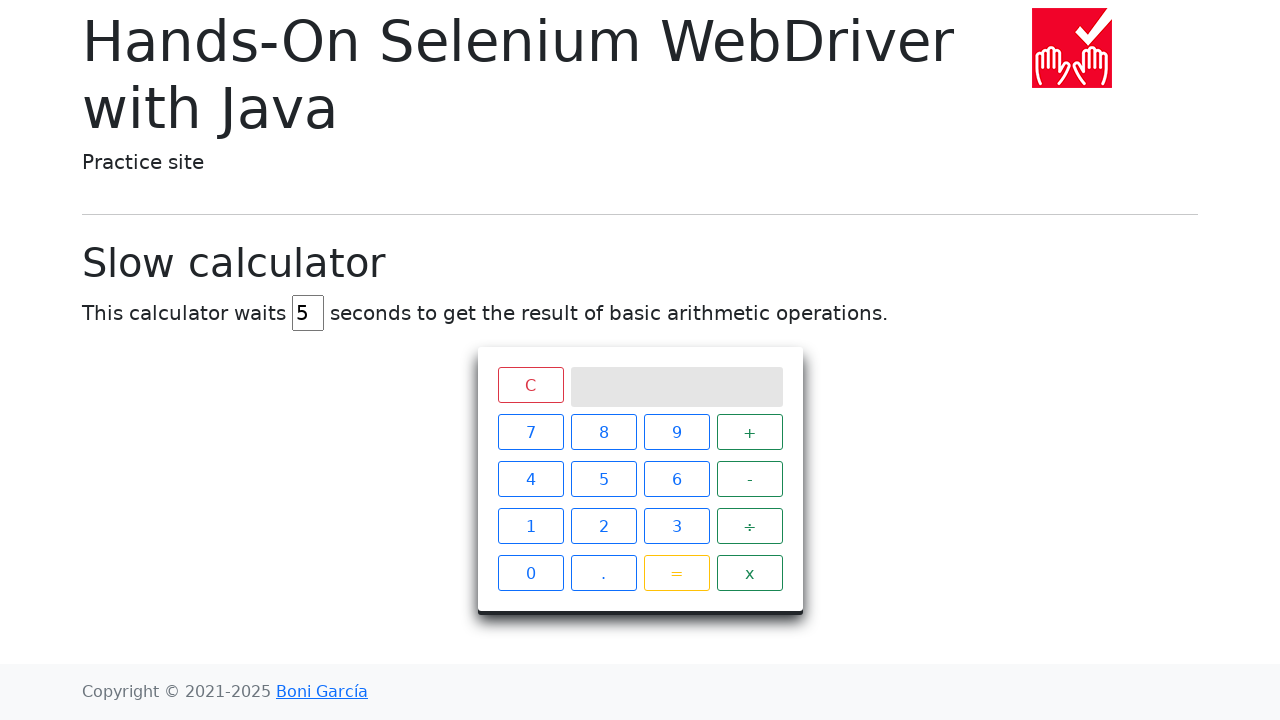

Cleared the delay input field on #delay
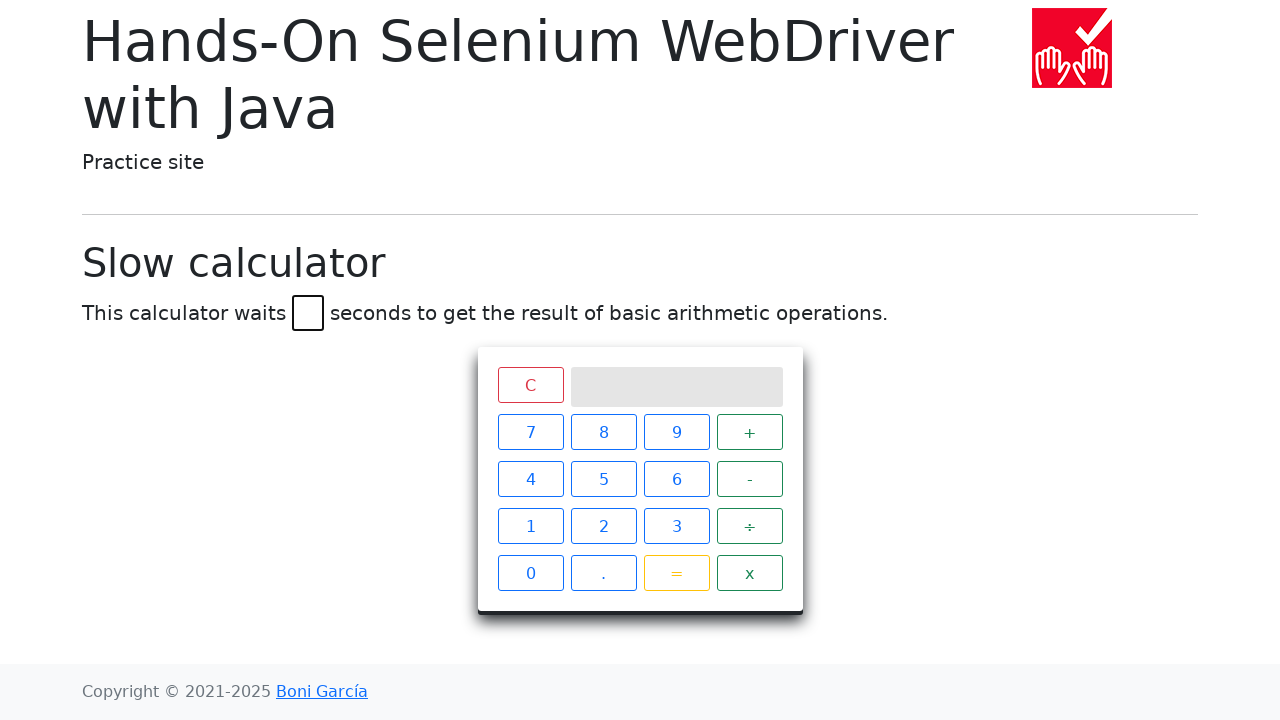

Set delay value to 45 seconds on #delay
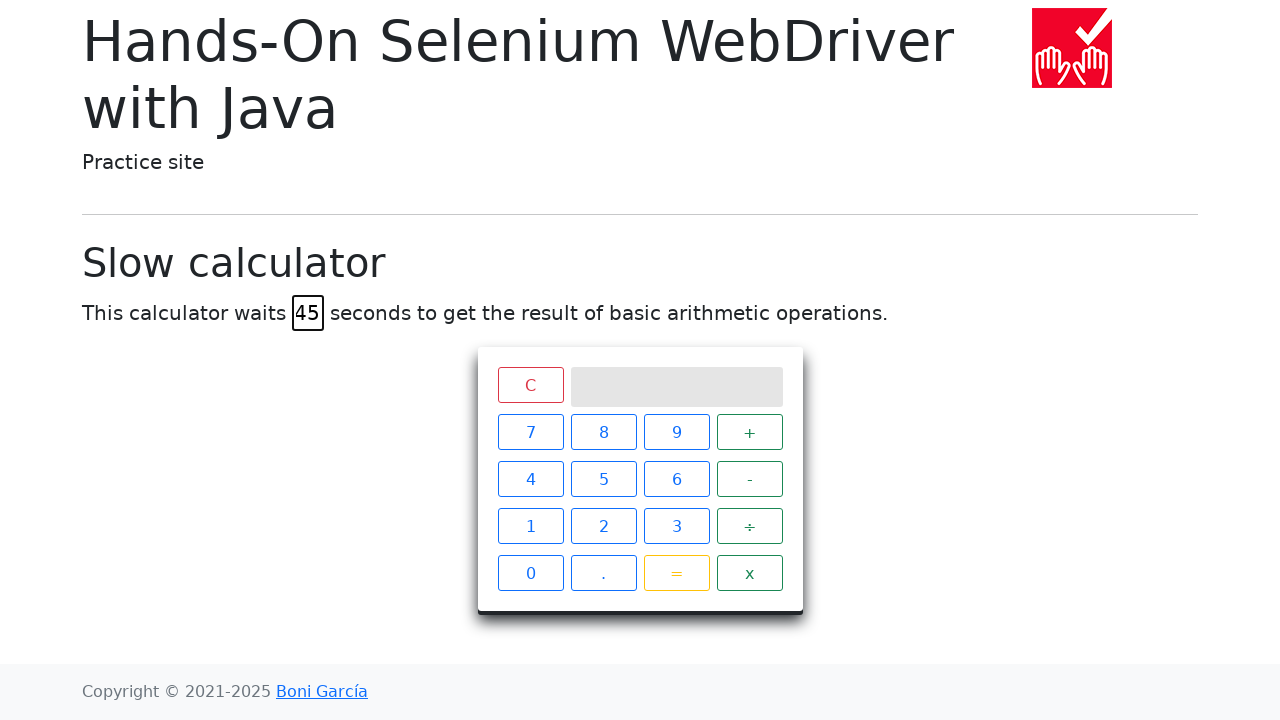

Clicked number button 7 at (530, 432) on #calculator > div.keys > span:nth-child(1)
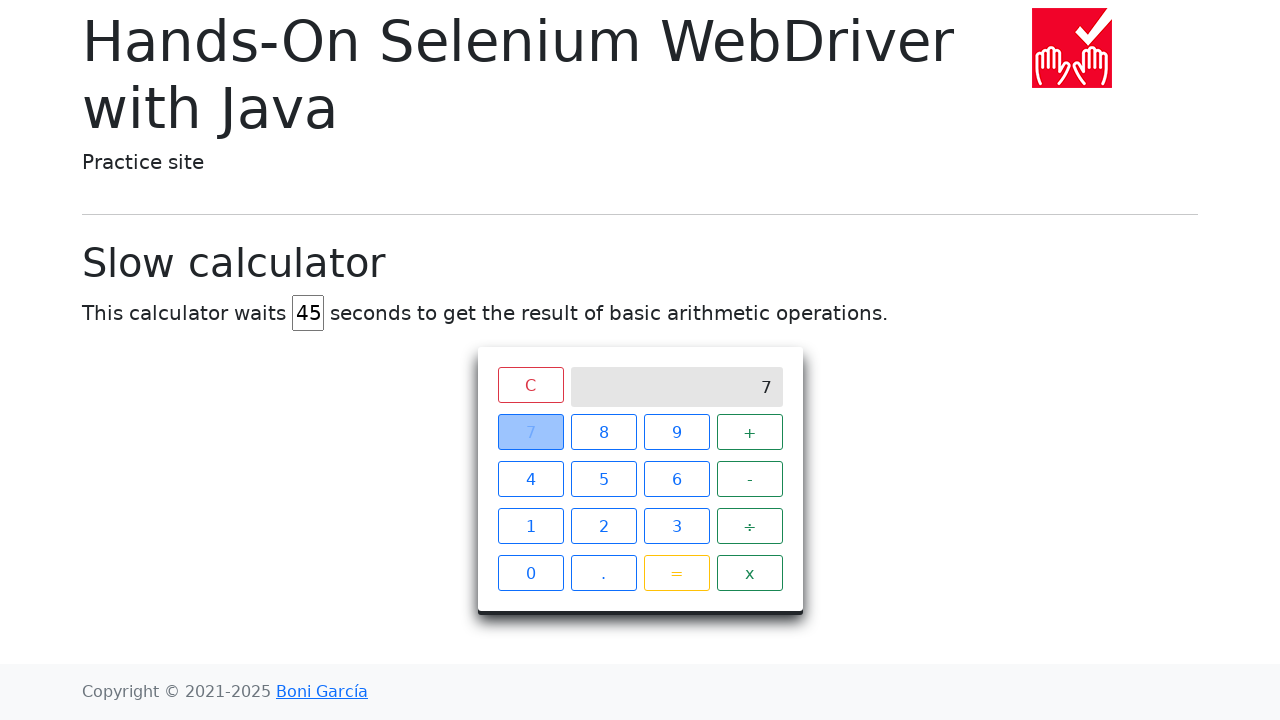

Clicked operator button (+) at (750, 432) on #calculator > div.keys > span:nth-child(4)
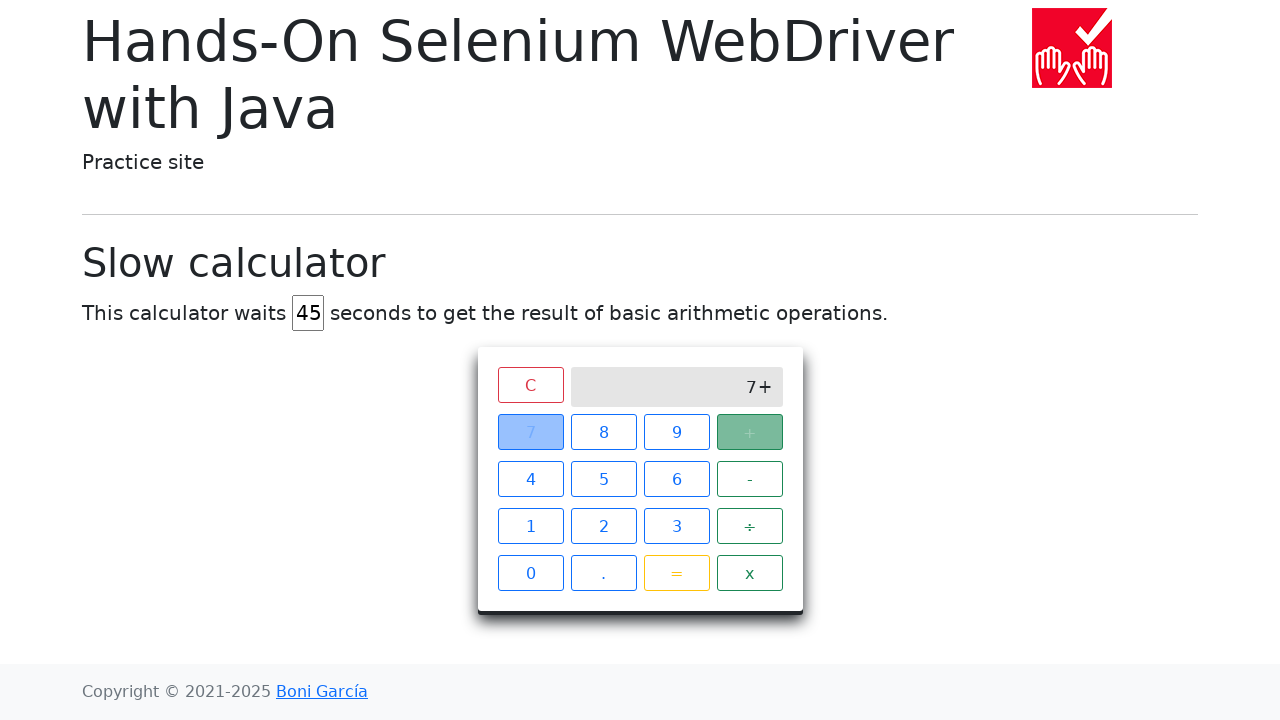

Clicked number button 8 at (604, 432) on #calculator > div.keys > span:nth-child(2)
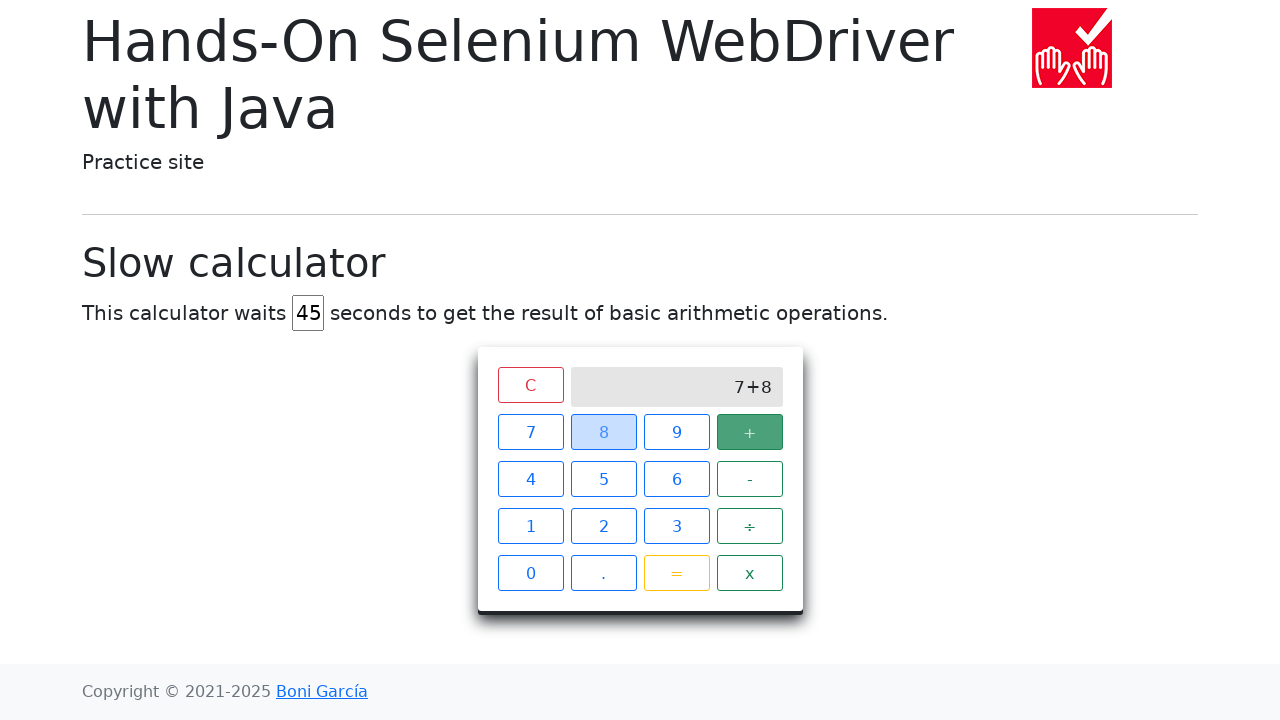

Clicked equals button to perform calculation at (676, 573) on #calculator > div.keys > span.btn.btn-outline-warning
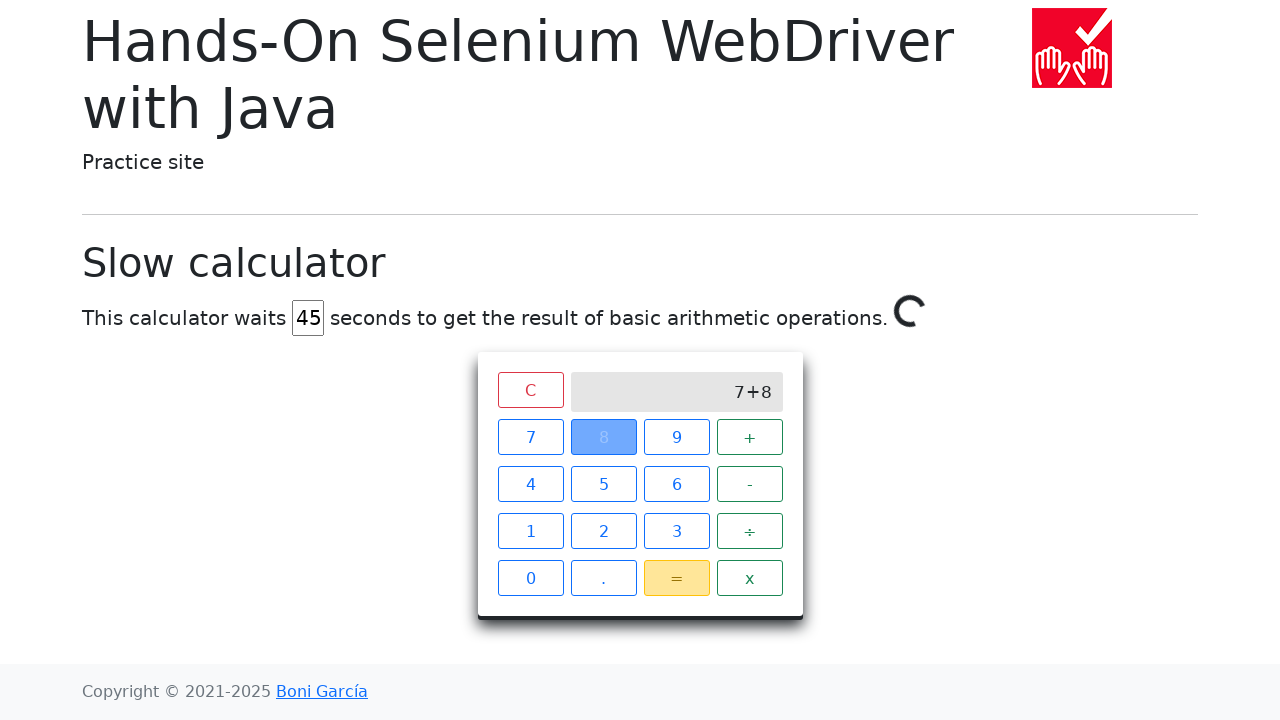

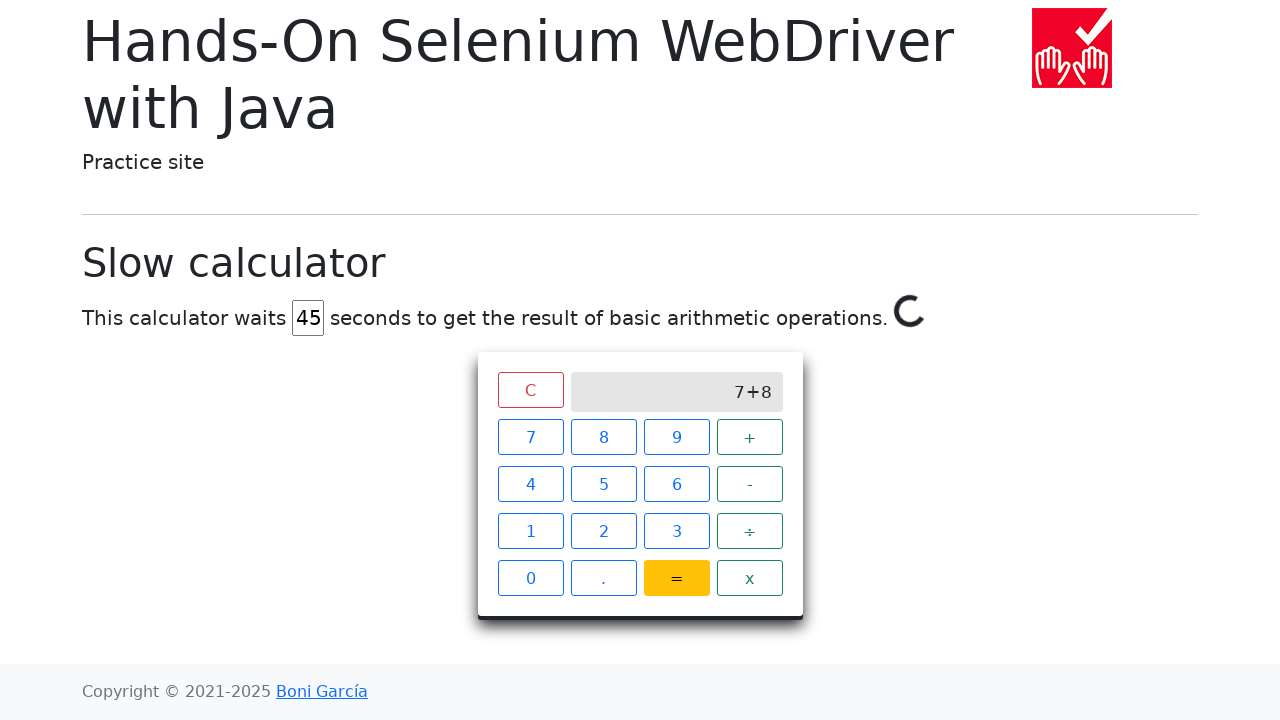